Tests button text update functionality by entering new text and verifying the button label changes

Starting URL: http://uitestingplayground.com/textinput

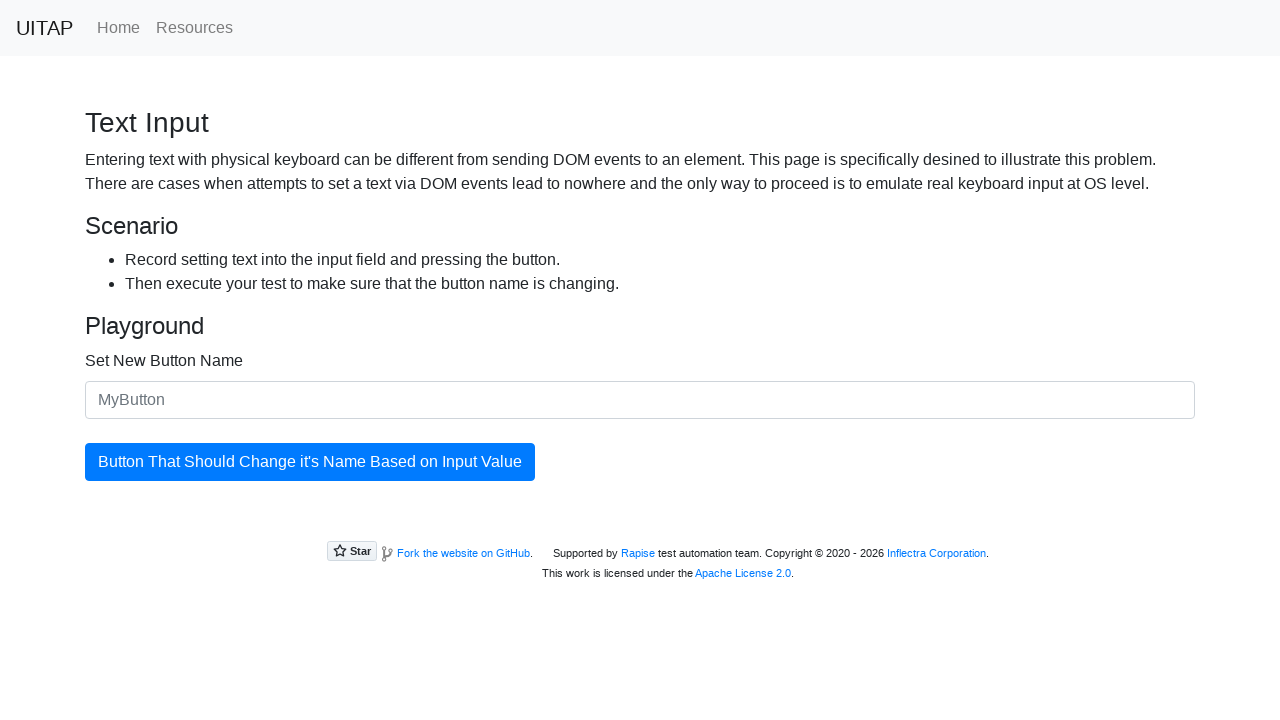

Filled new button name input field with 'ITCH' on #newButtonName
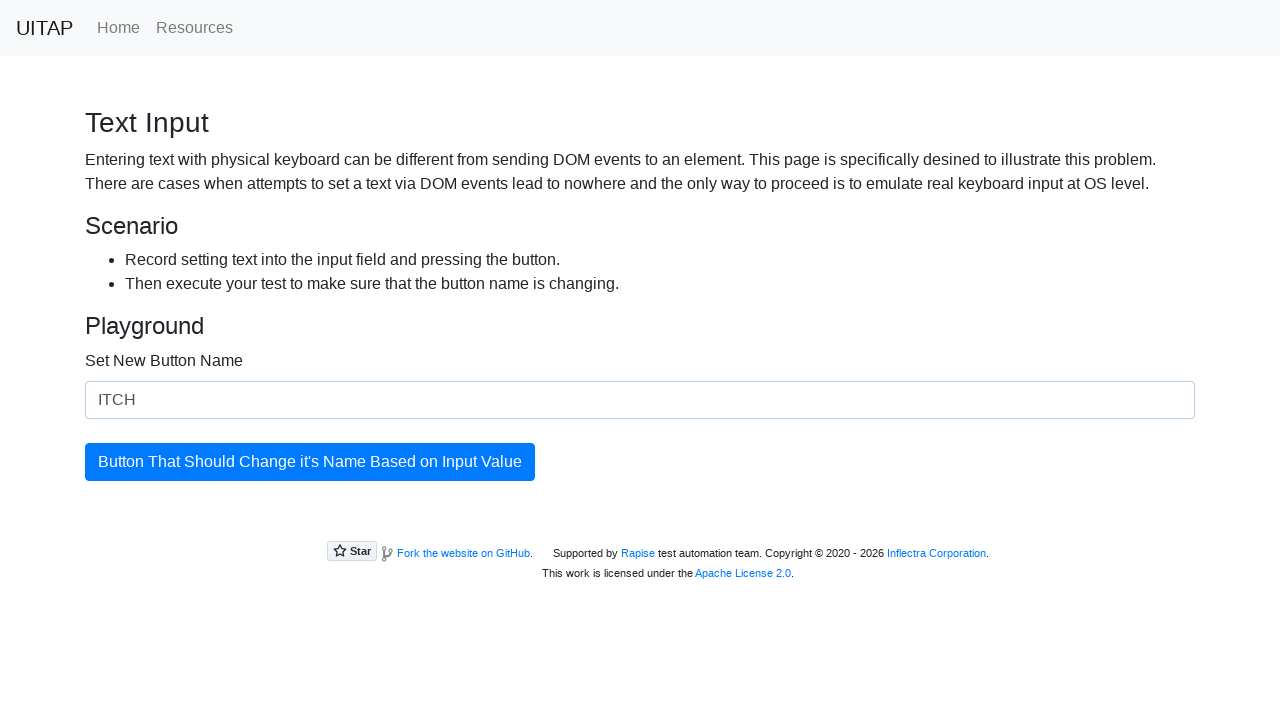

Clicked the update button to change button text at (310, 462) on #updatingButton
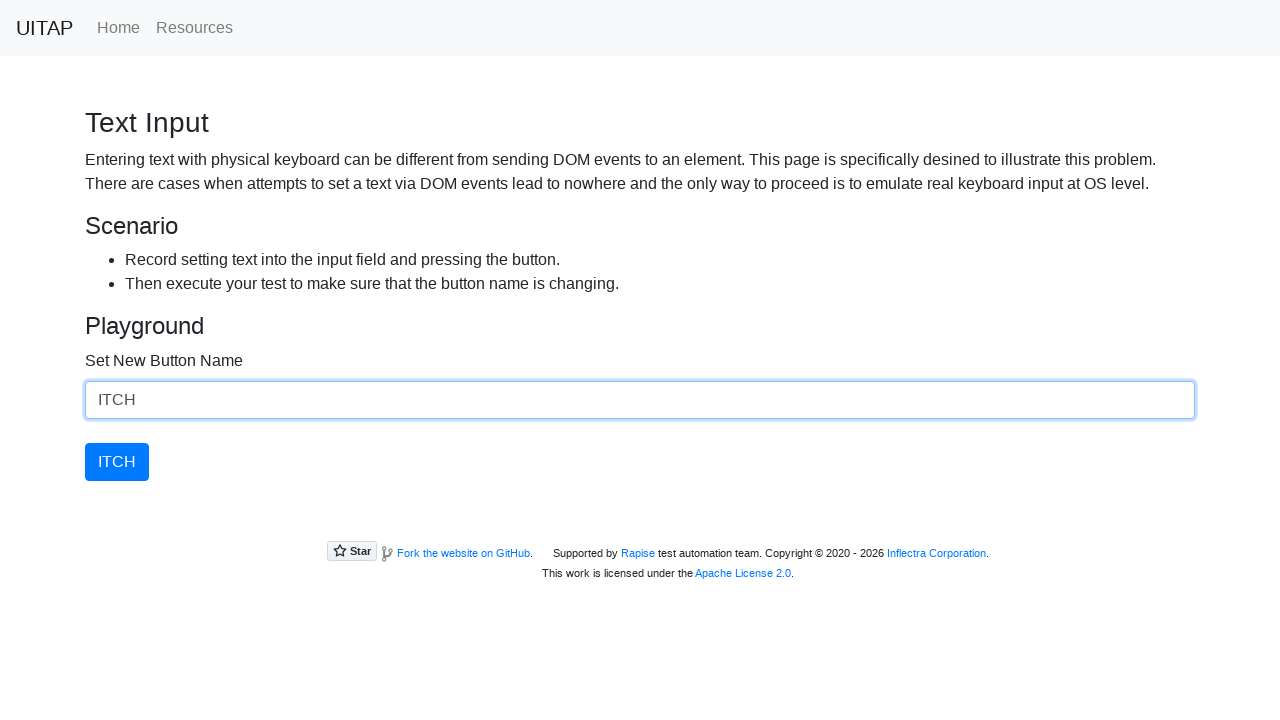

Retrieved button text to verify update
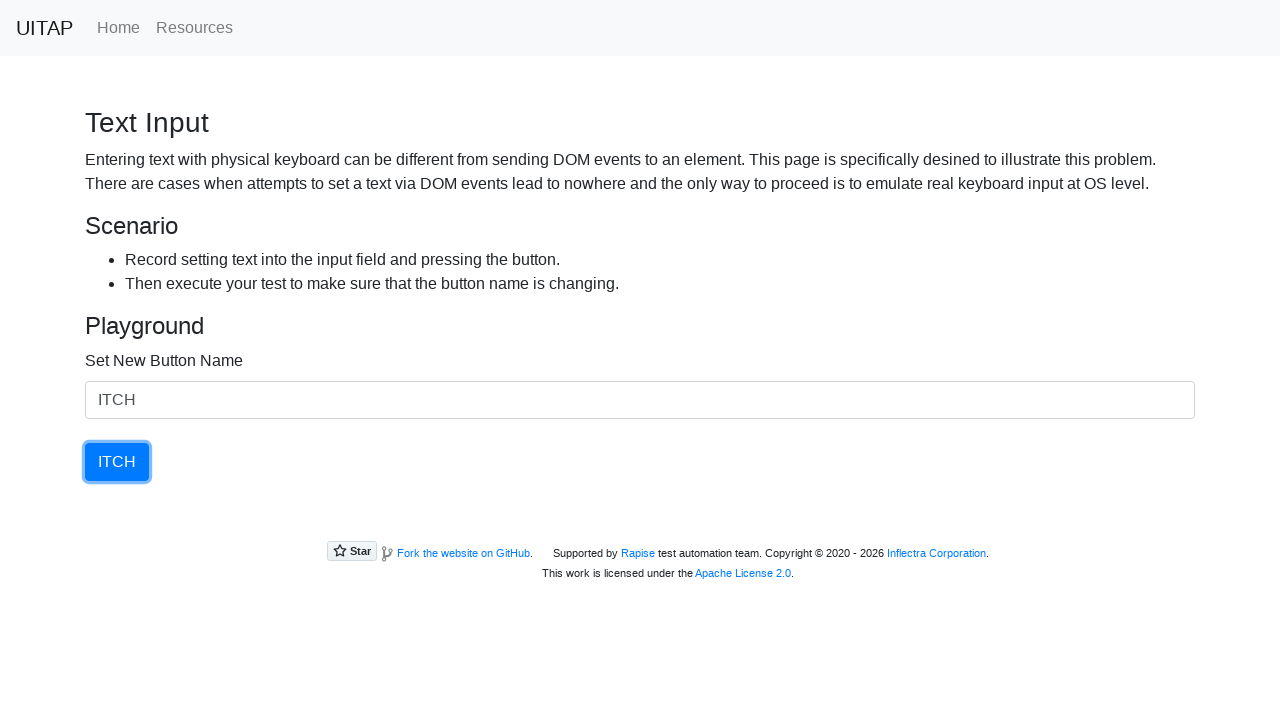

Verified button text is 'ITCH' - assertion passed
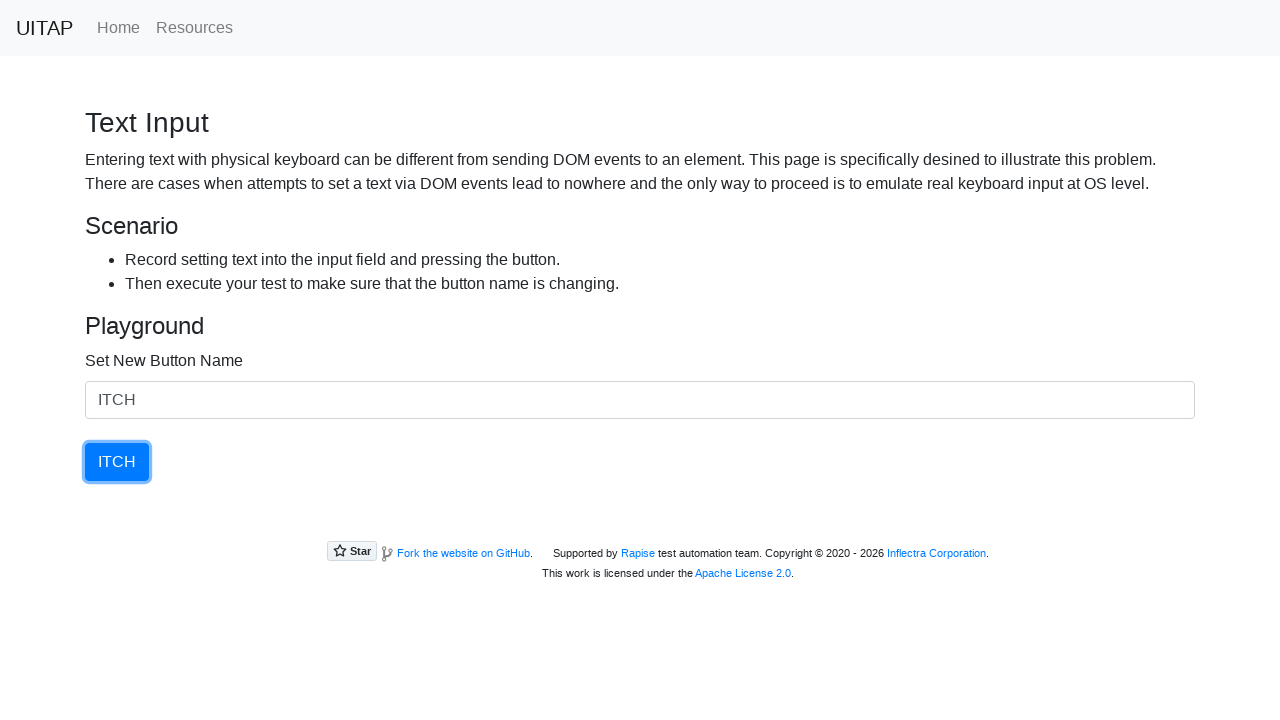

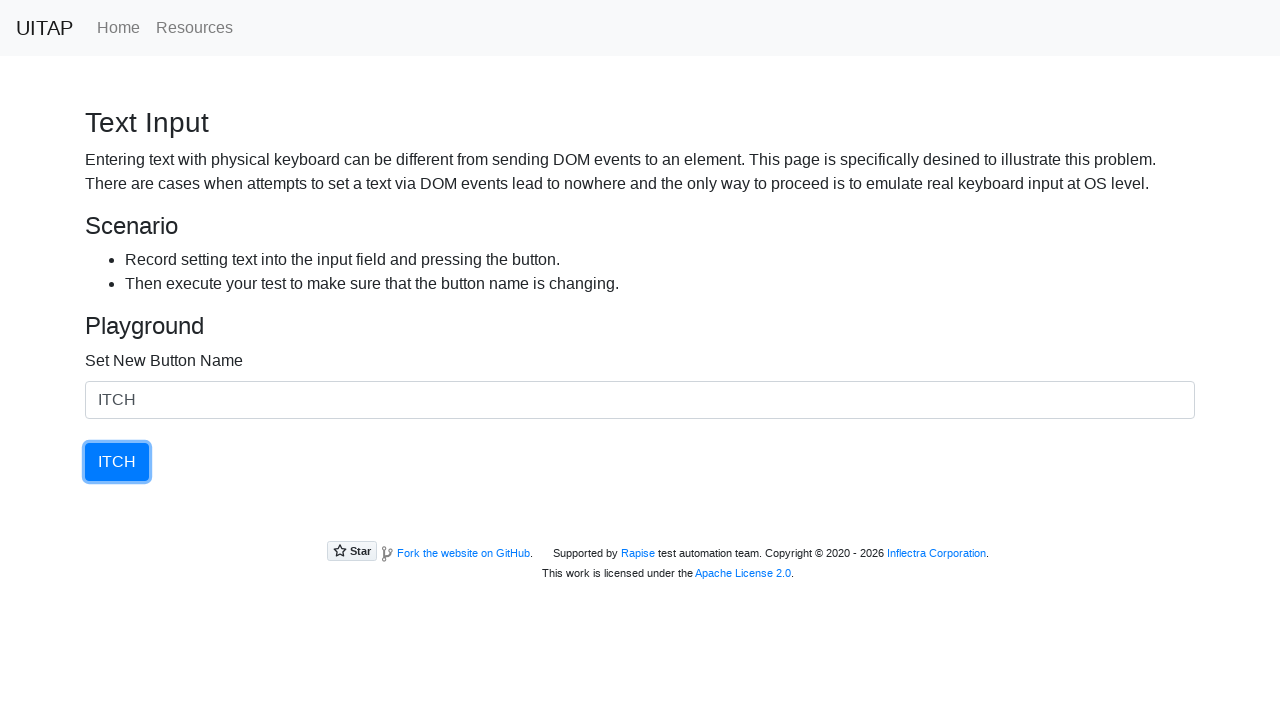